Tests interacting with iframes using frame locator by source attribute and filling a text input

Starting URL: https://ui.vision/demo/webtest/frames/

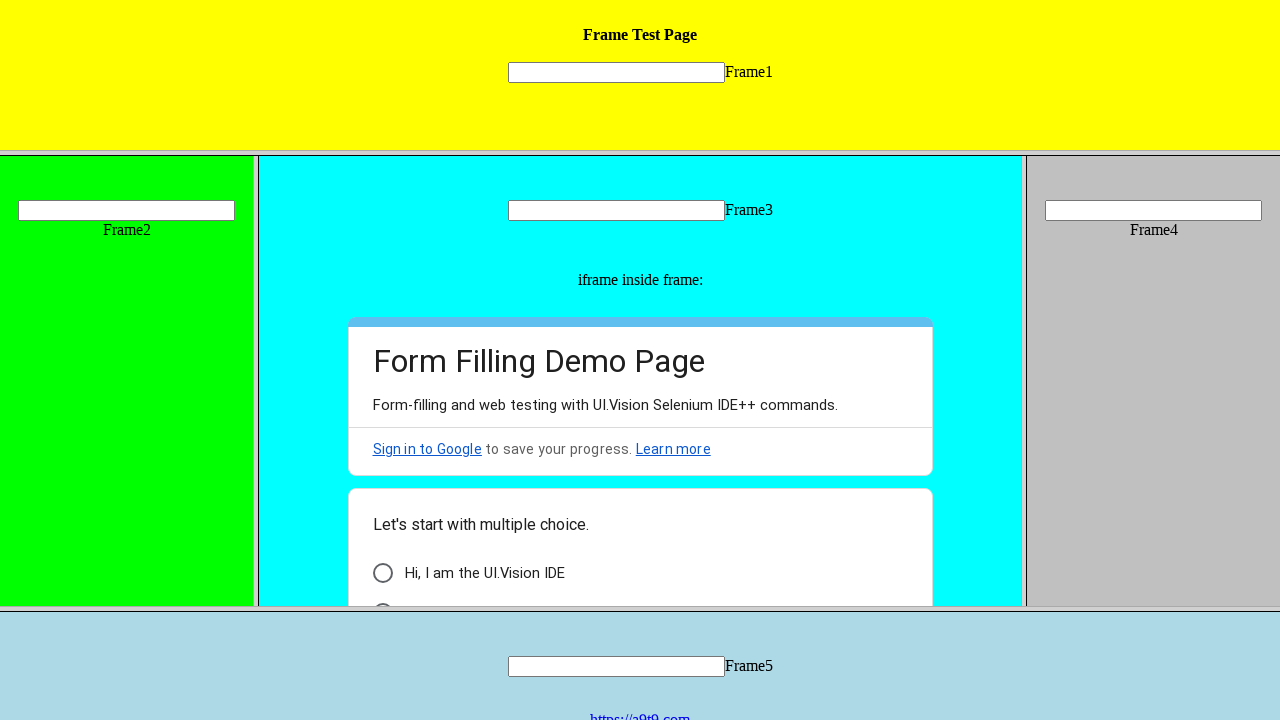

Located iframe with src='frame_1.html'
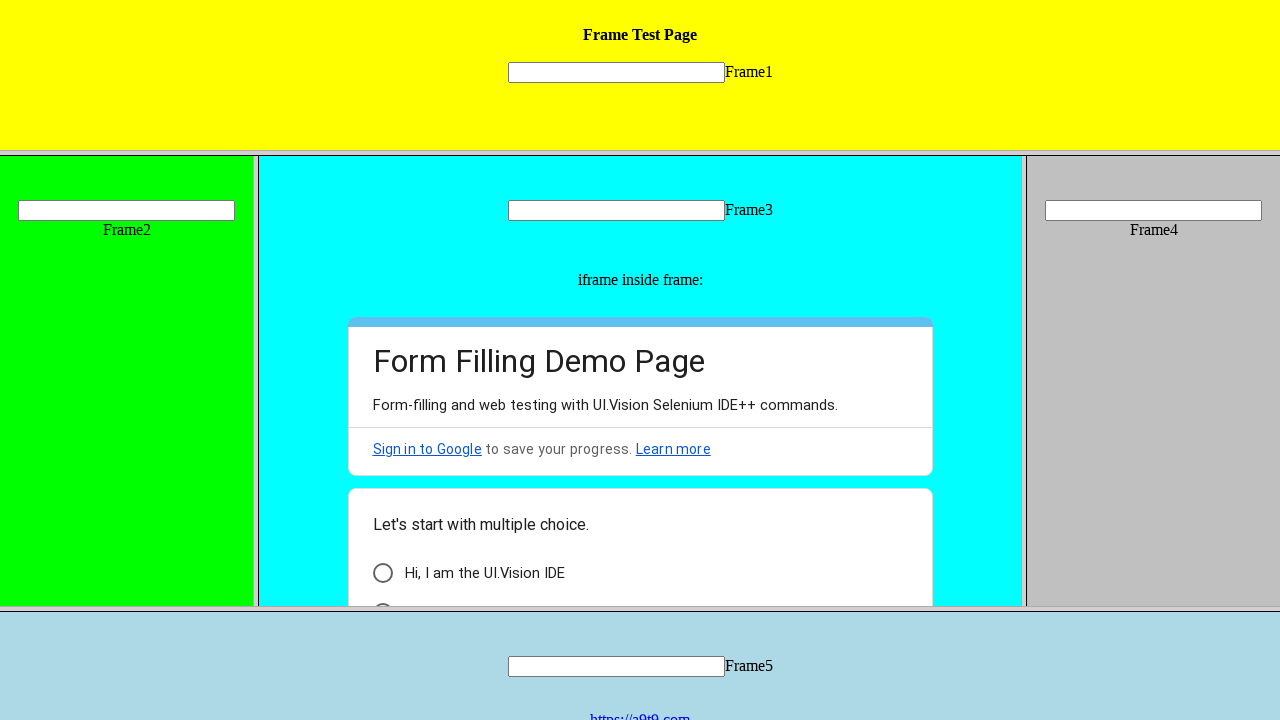

Filled text input in iframe with 'automation_test' on frame[src='frame_1.html'] >> internal:control=enter-frame >> [name=mytext1]
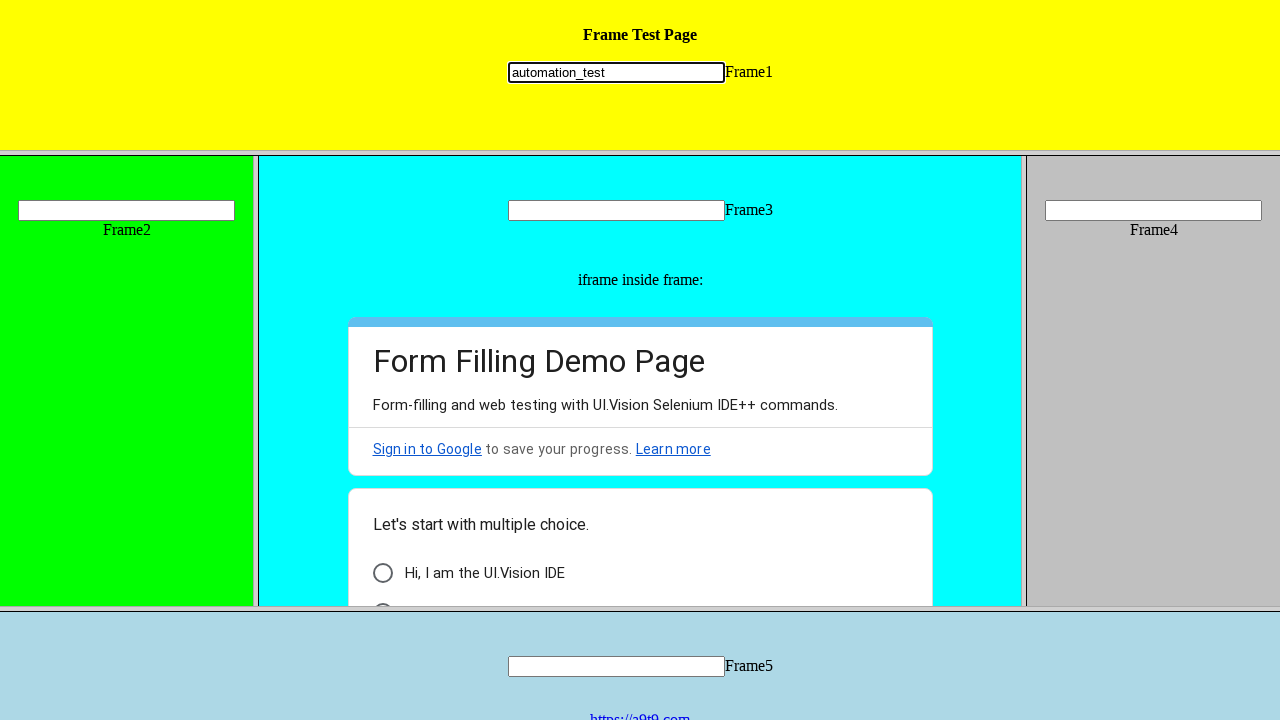

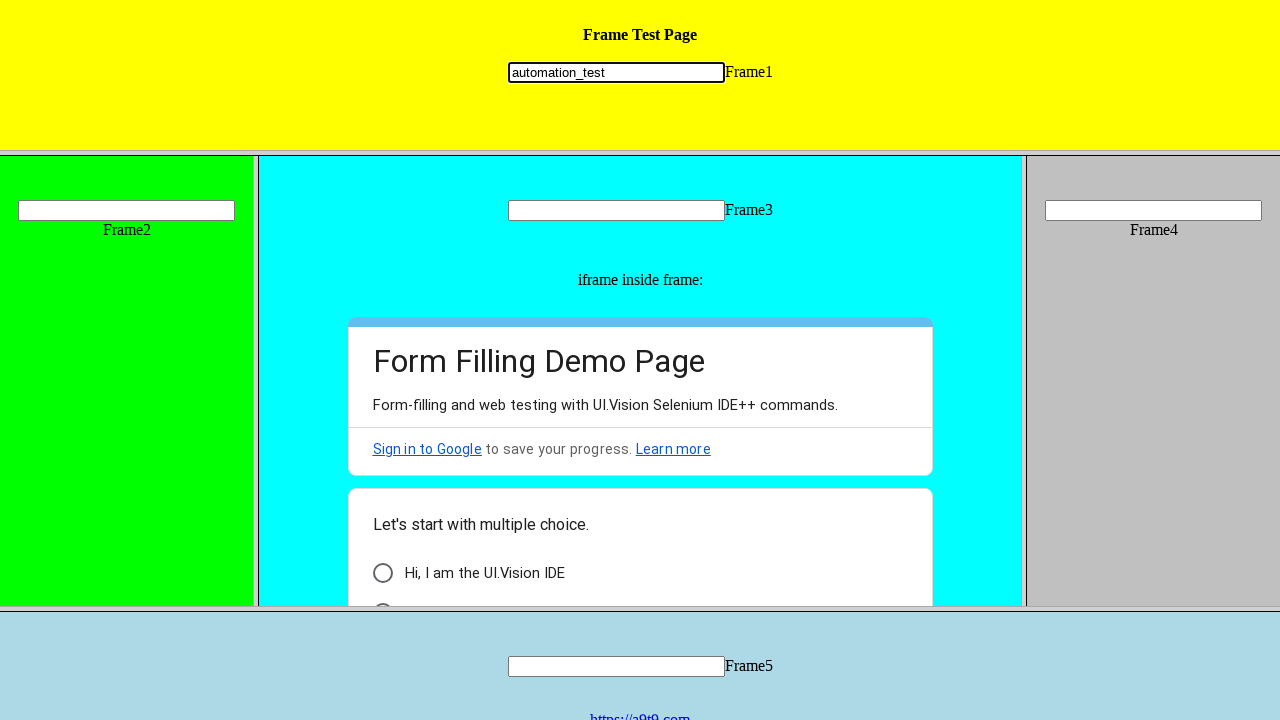